Tests checking and then unchecking the toggle all checkbox to clear completed state

Starting URL: https://demo.playwright.dev/todomvc

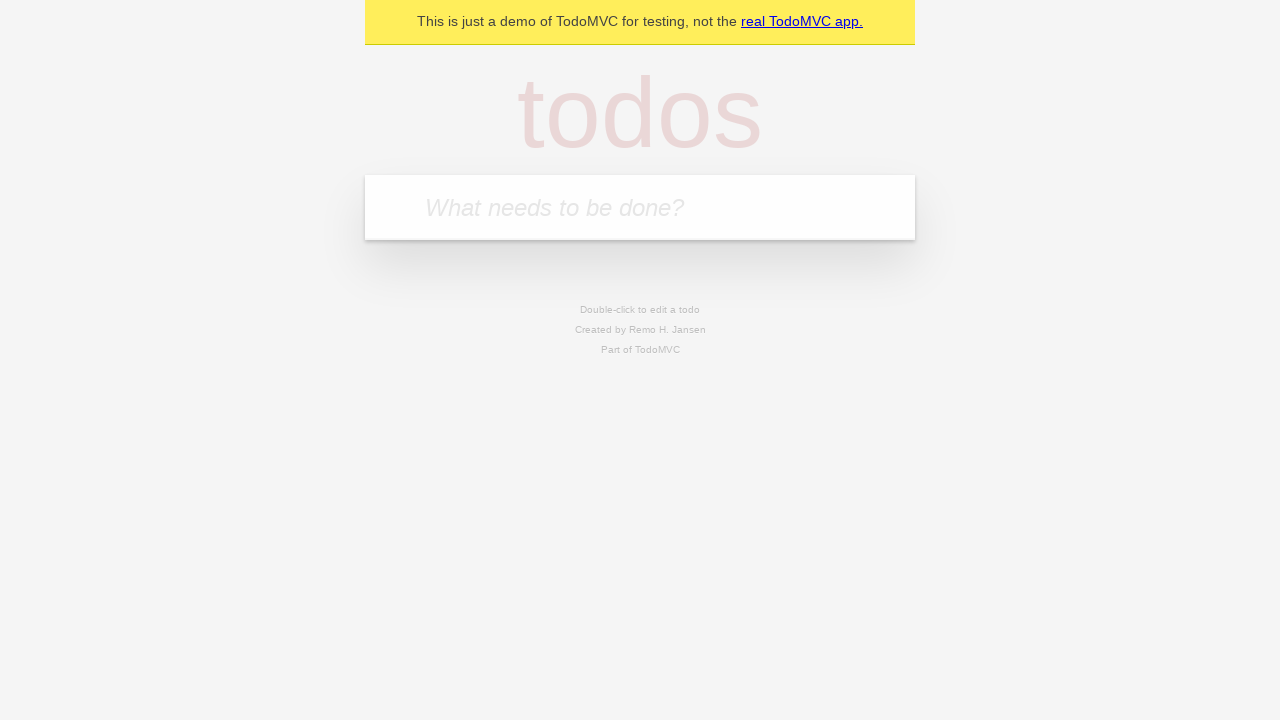

Filled todo input with 'buy some cheese' on internal:attr=[placeholder="What needs to be done?"i]
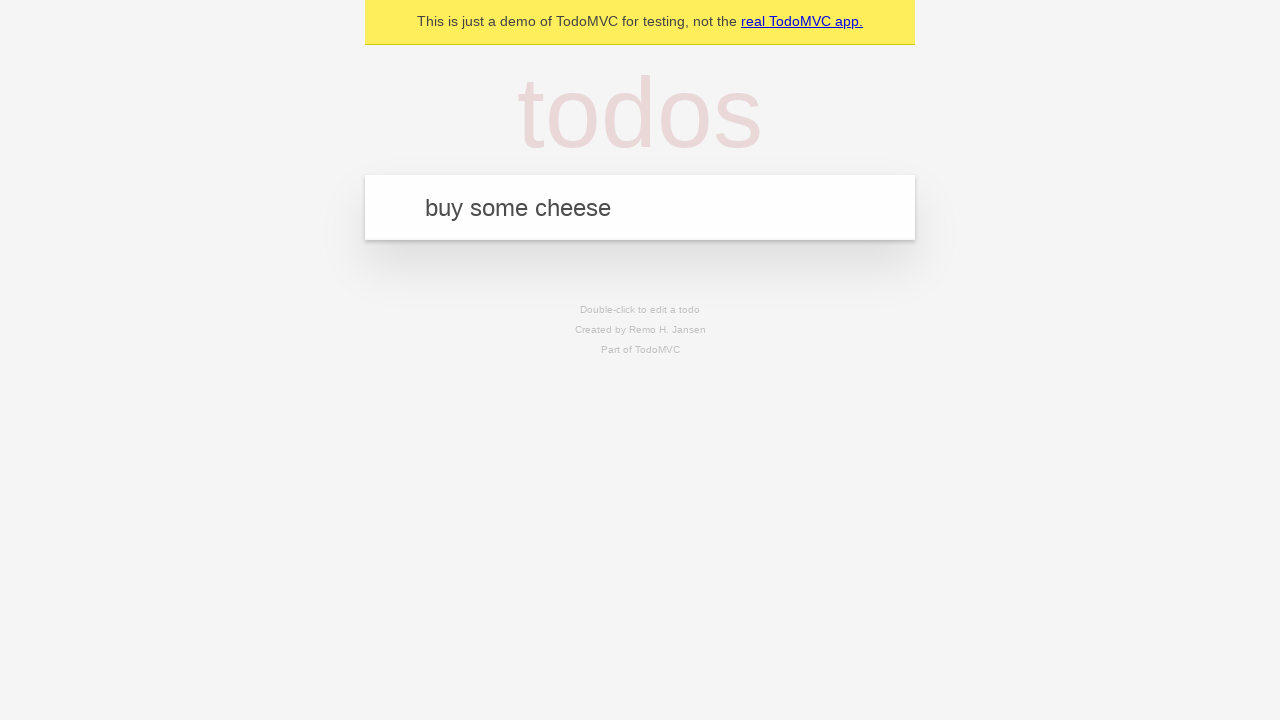

Pressed Enter to add 'buy some cheese' todo on internal:attr=[placeholder="What needs to be done?"i]
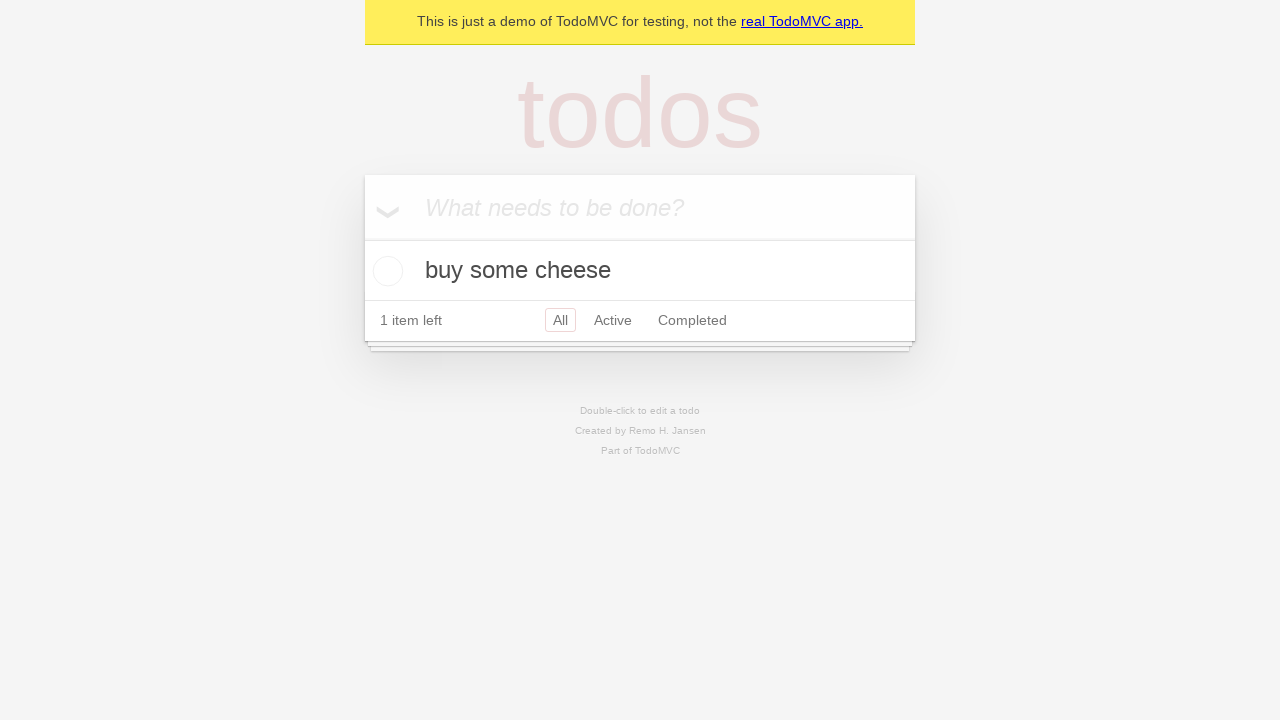

Filled todo input with 'feed the cat' on internal:attr=[placeholder="What needs to be done?"i]
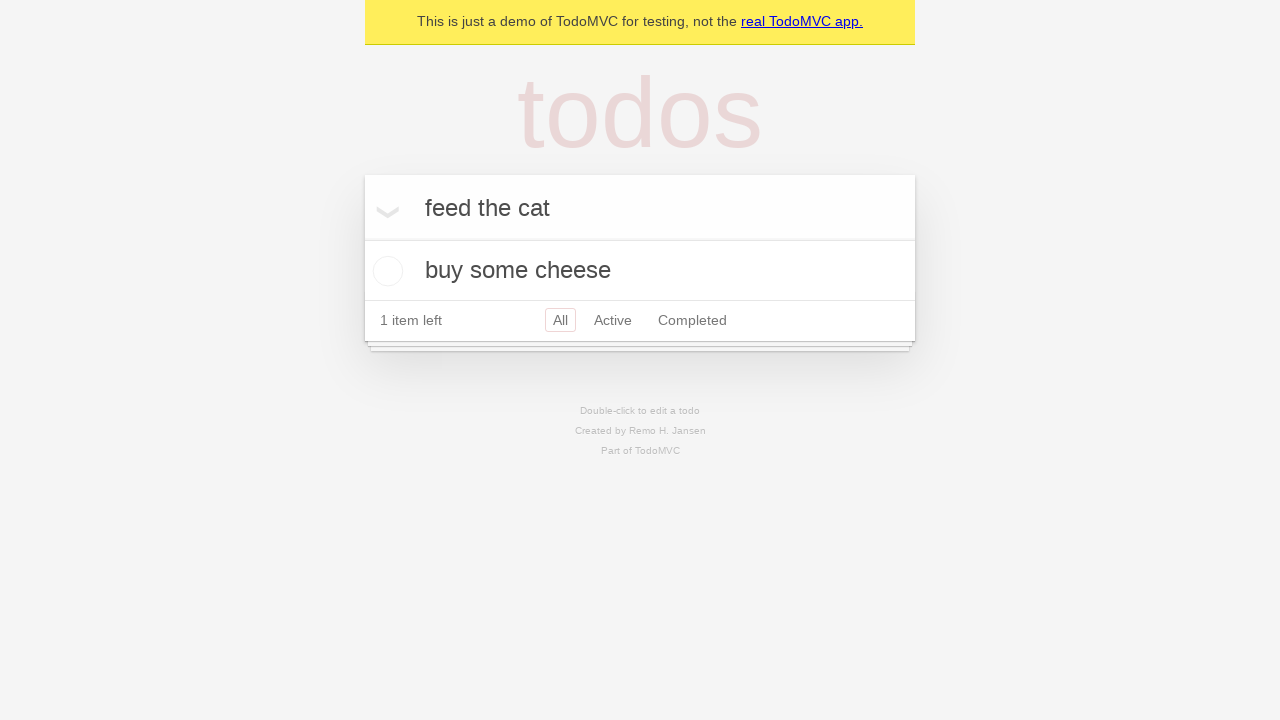

Pressed Enter to add 'feed the cat' todo on internal:attr=[placeholder="What needs to be done?"i]
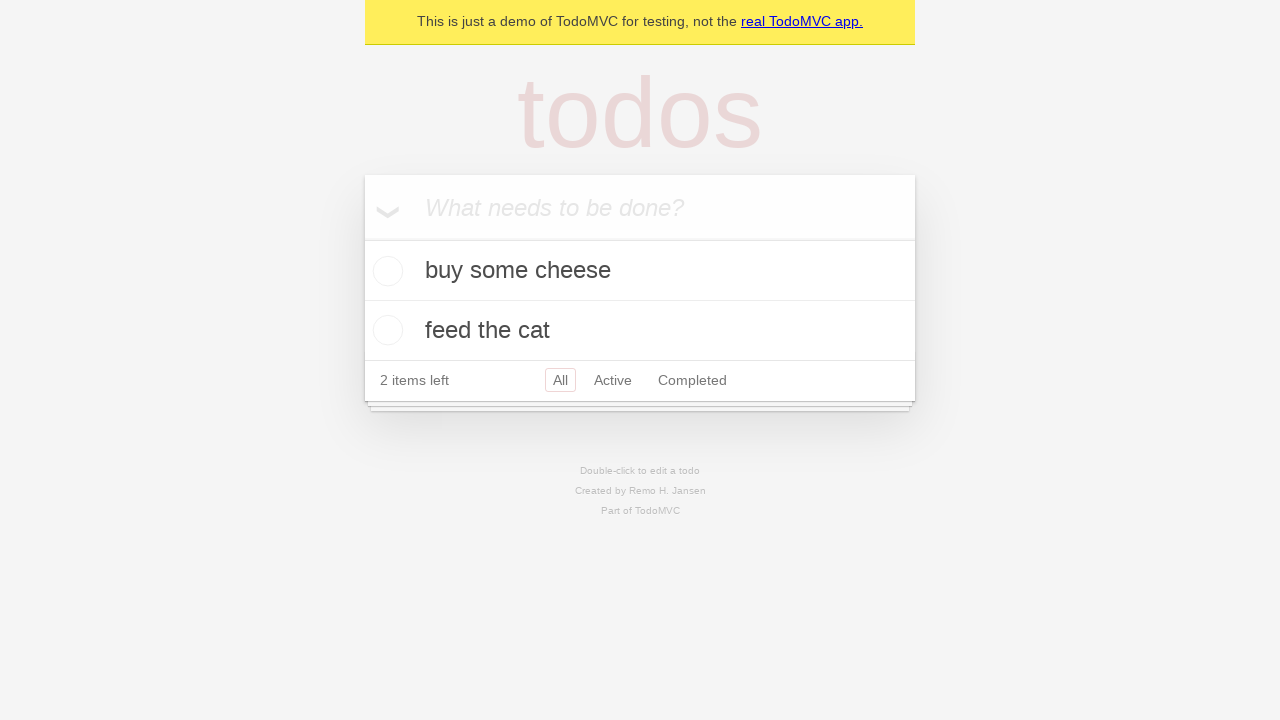

Filled todo input with 'book a doctors appointment' on internal:attr=[placeholder="What needs to be done?"i]
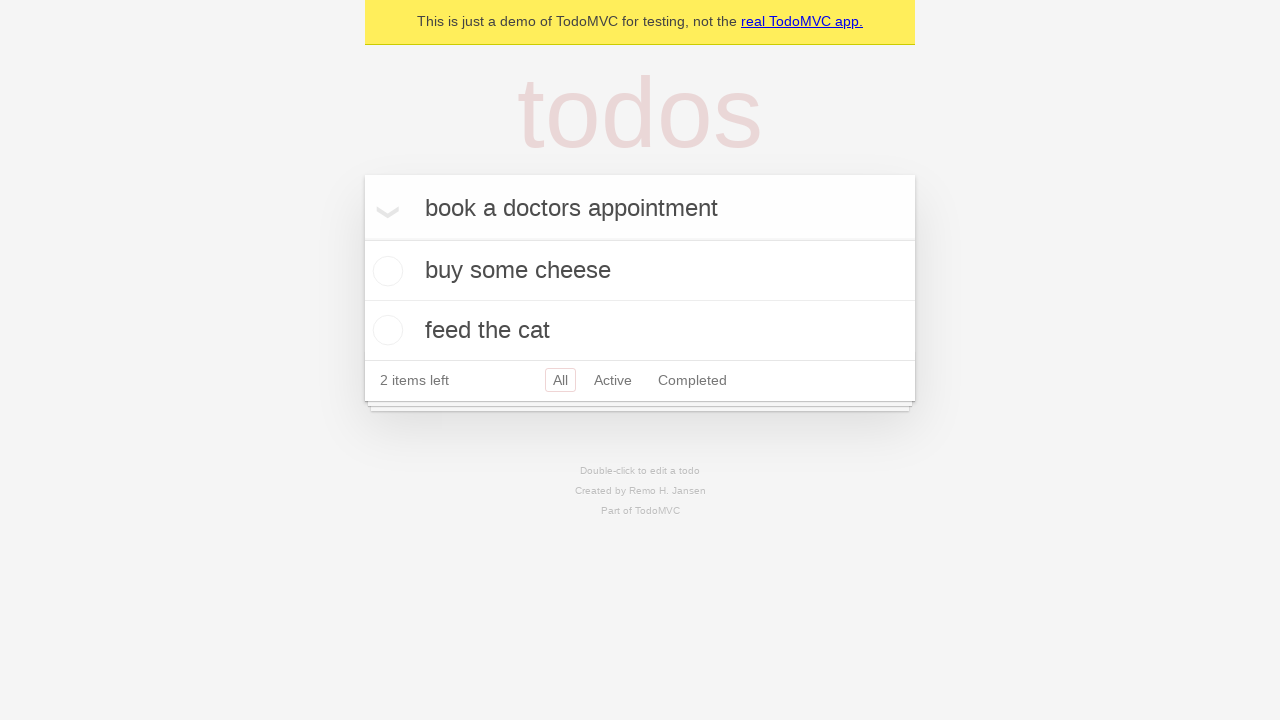

Pressed Enter to add 'book a doctors appointment' todo on internal:attr=[placeholder="What needs to be done?"i]
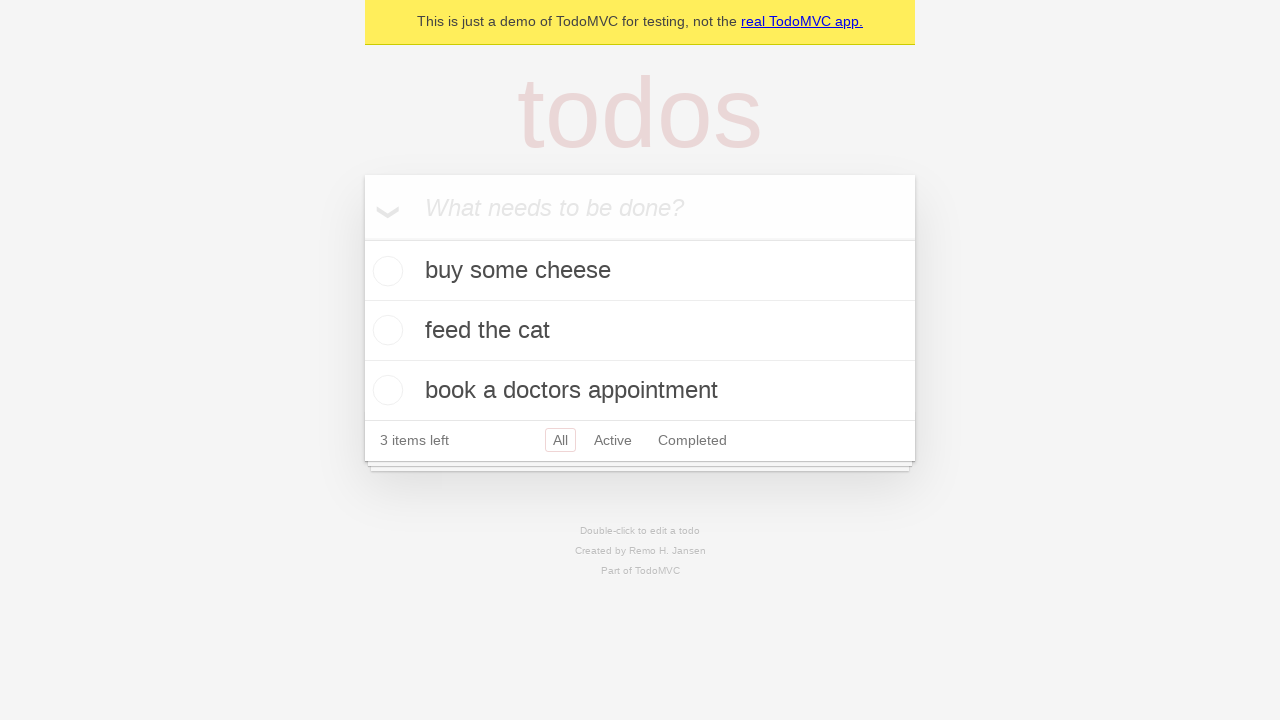

Checked 'Mark all as complete' toggle to complete all todos at (362, 238) on internal:label="Mark all as complete"i
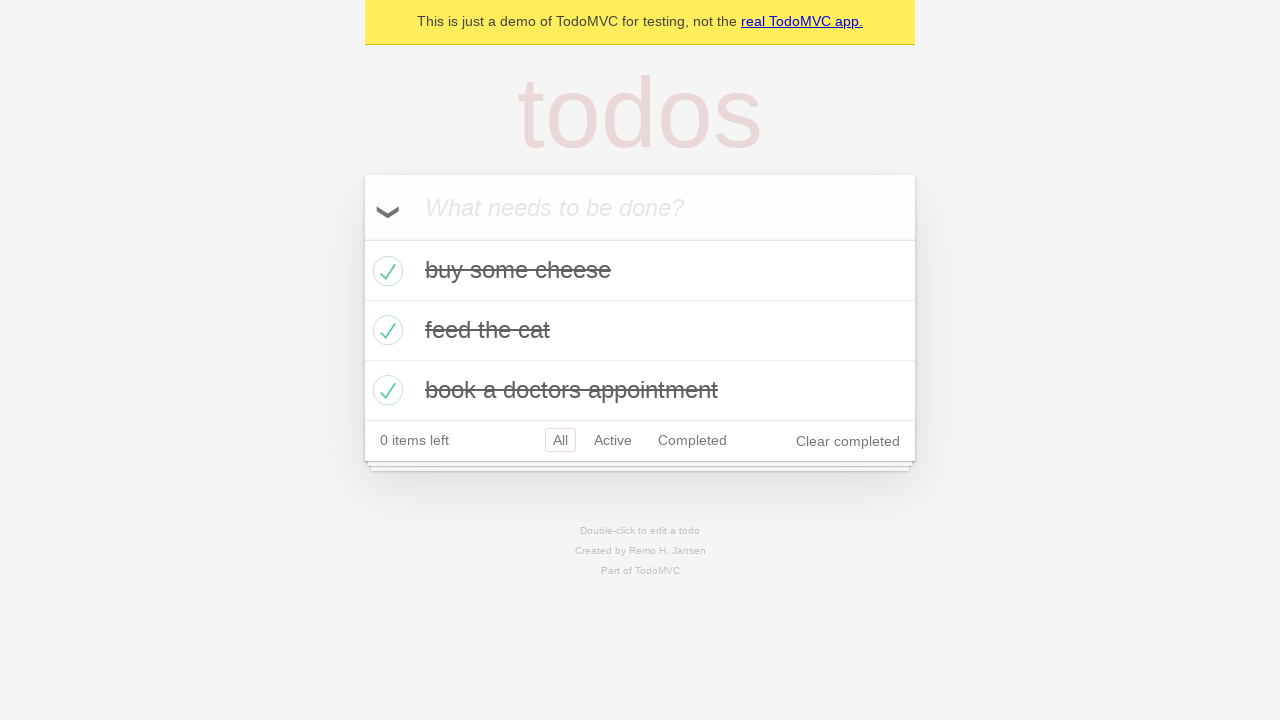

Unchecked 'Mark all as complete' toggle to clear completed state of all todos at (362, 238) on internal:label="Mark all as complete"i
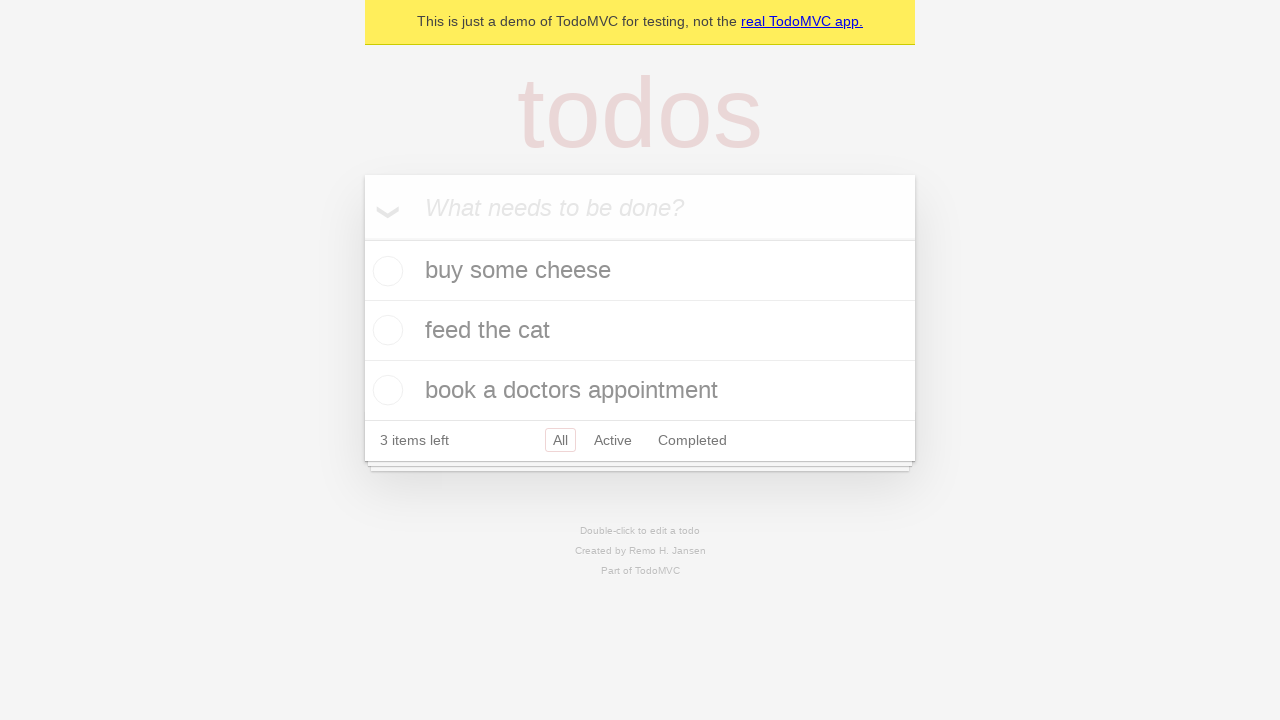

Waited 500ms for todos to update their completion state
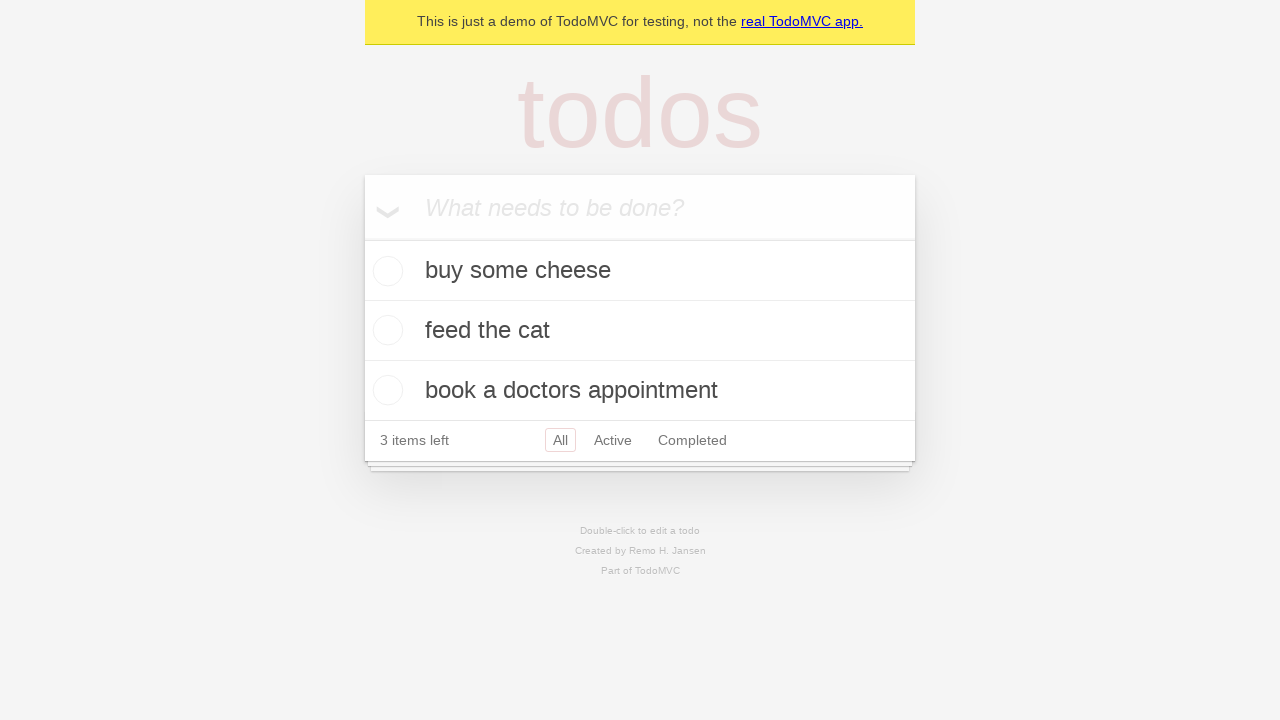

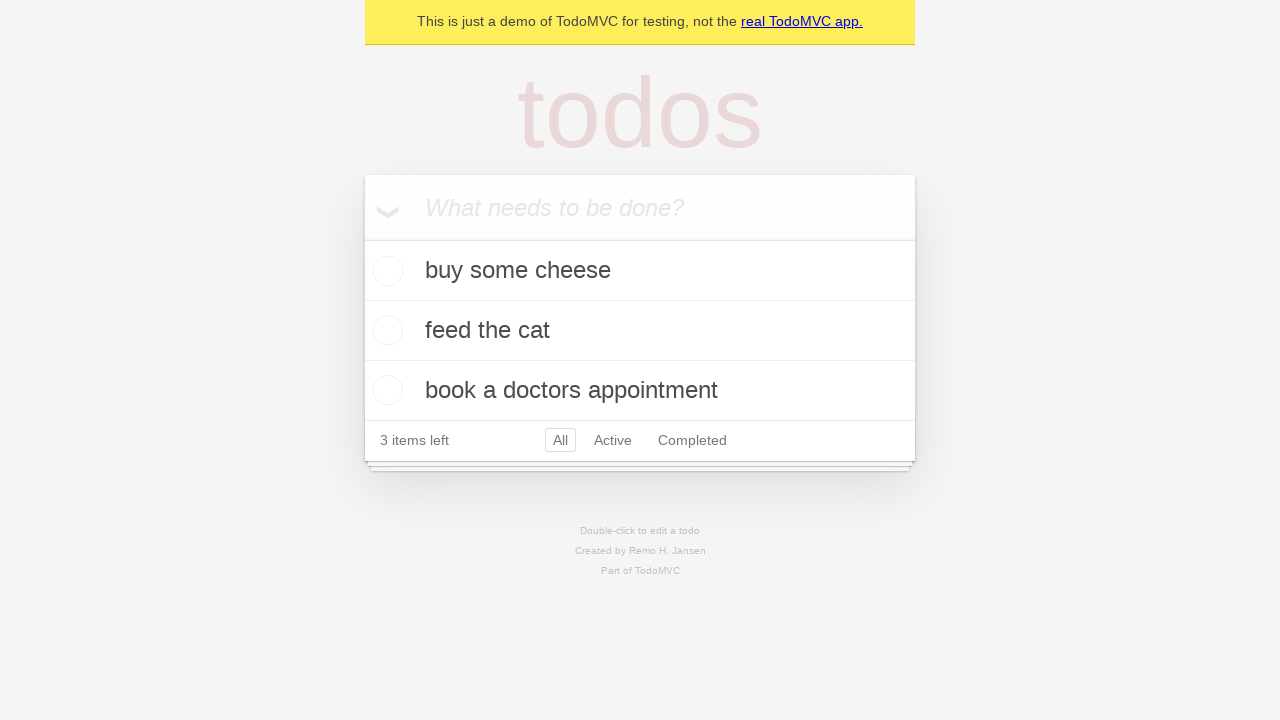